Tests JavaScript alert handling by clicking a button to trigger an alert, accepting it, and verifying the result message is displayed correctly on the page.

Starting URL: http://the-internet.herokuapp.com/javascript_alerts

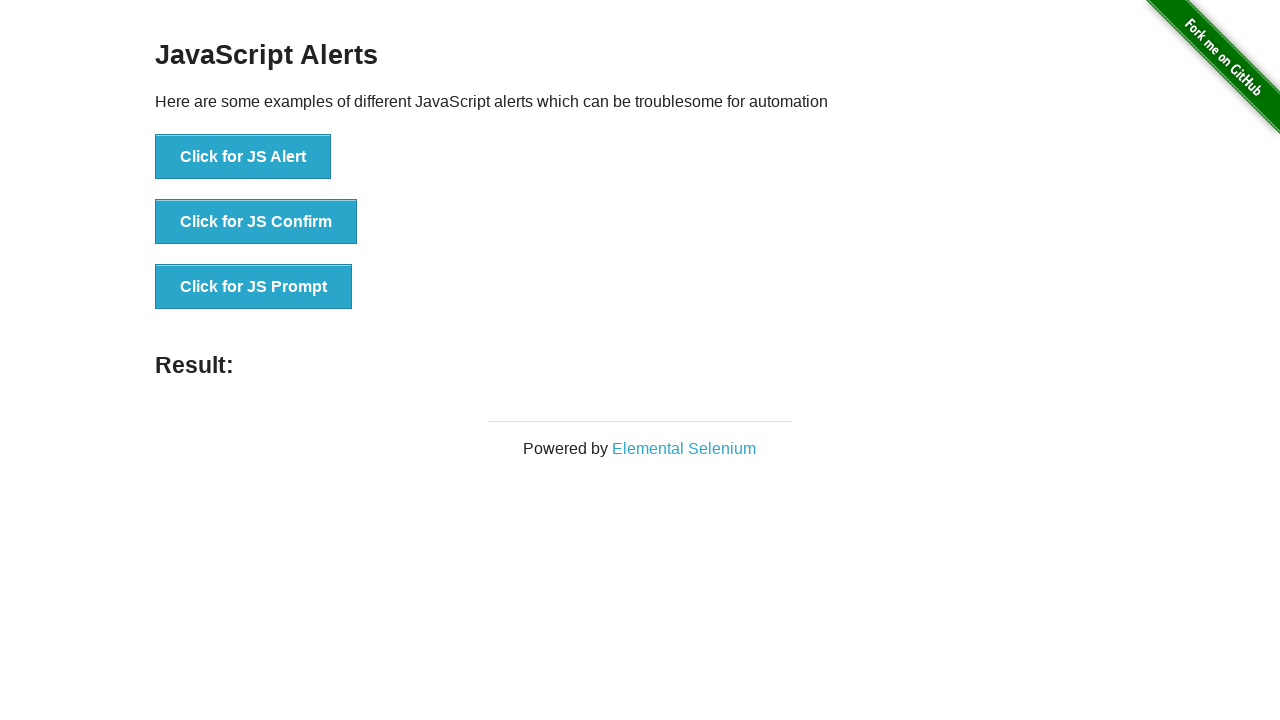

Clicked the first button to trigger JavaScript alert at (243, 157) on ul > li:nth-child(1) > button
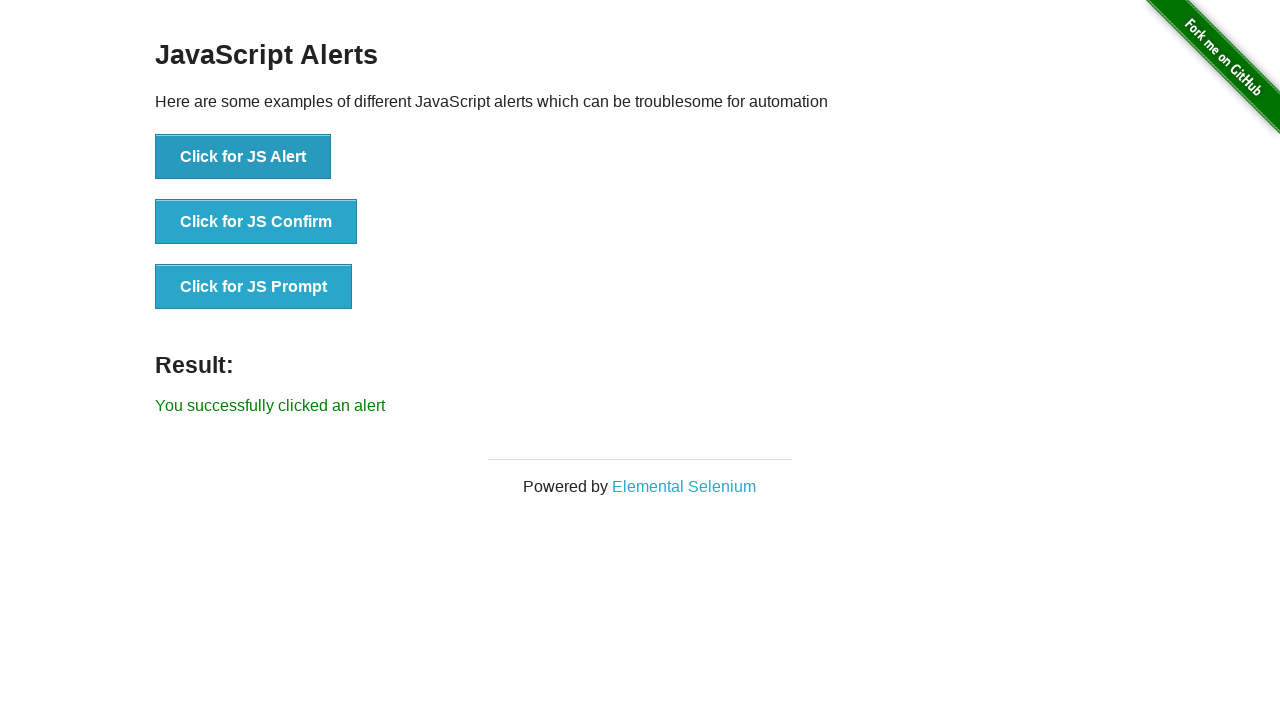

Set up dialog handler to accept alerts
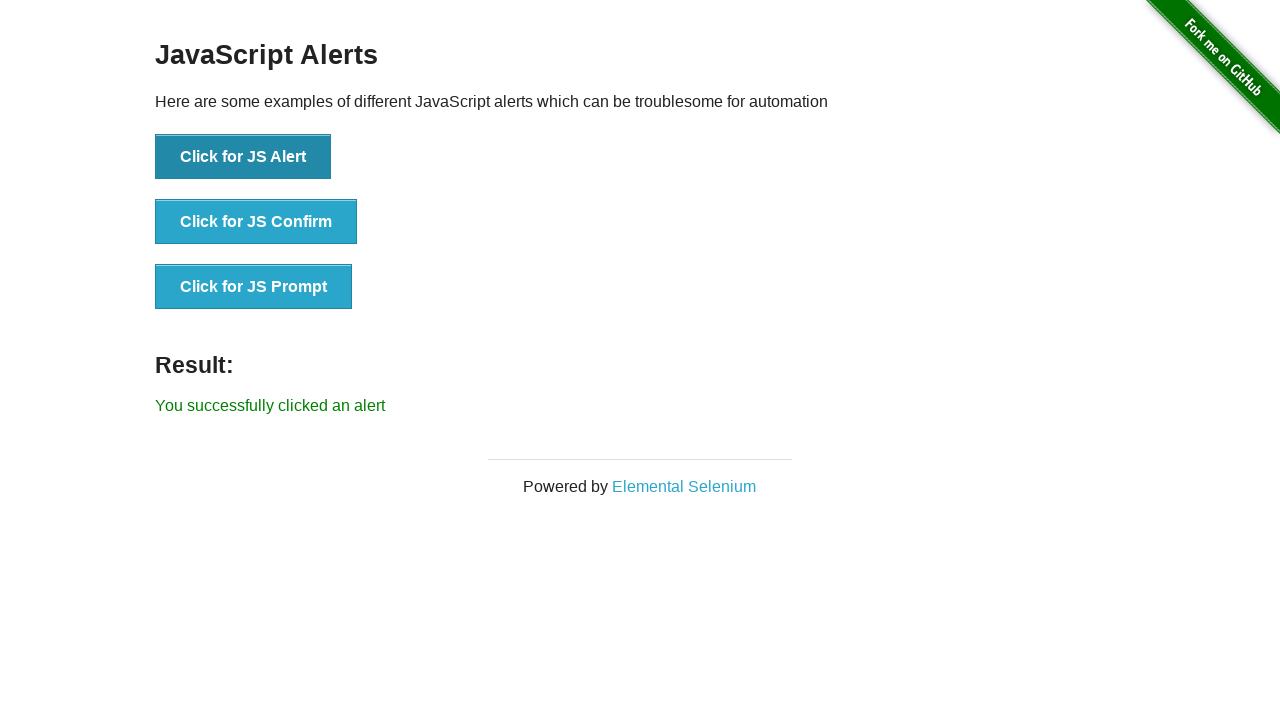

Clicked the first button again to trigger the alert with handler ready at (243, 157) on ul > li:nth-child(1) > button
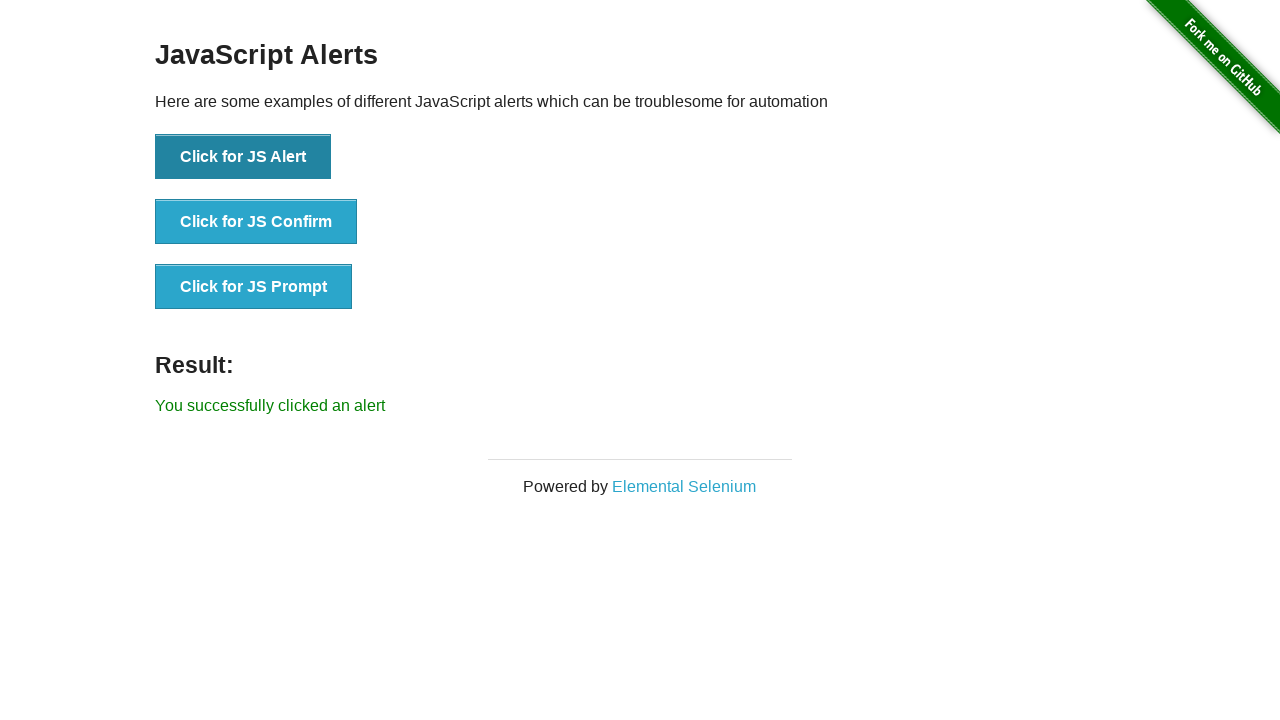

Result message element loaded on the page
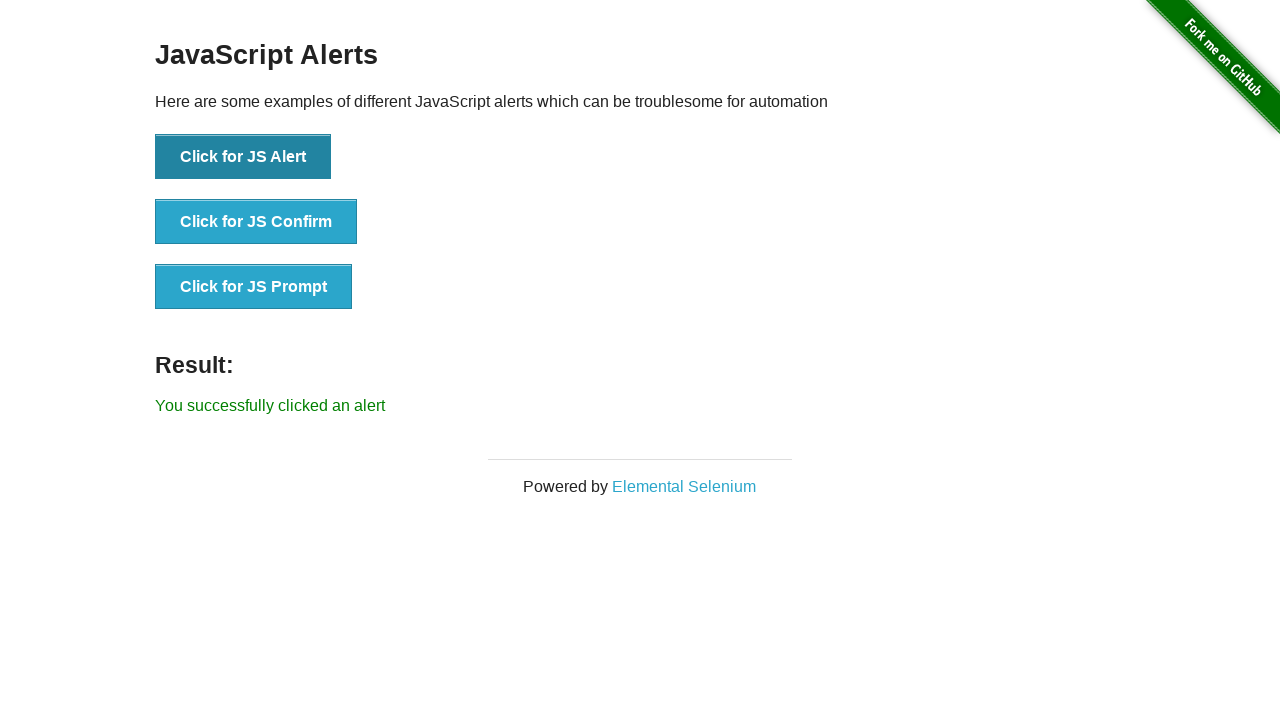

Retrieved result text content
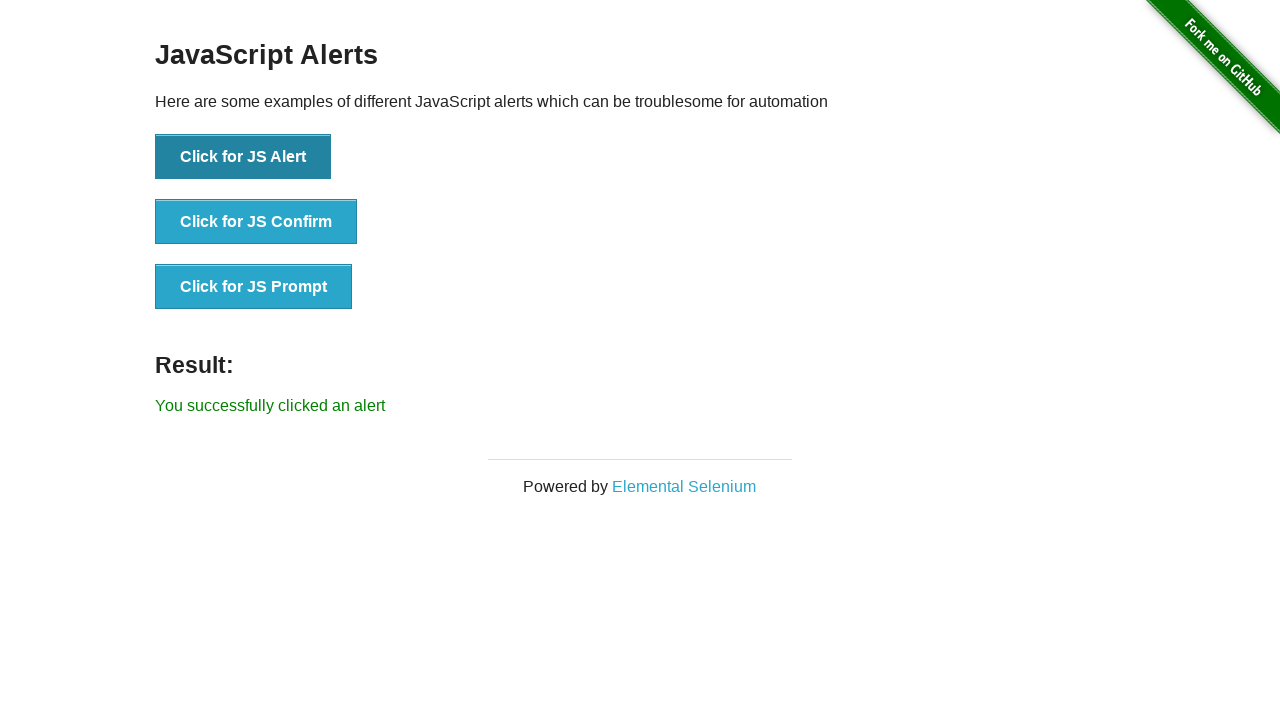

Verified result text matches expected message: 'You successfully clicked an alert'
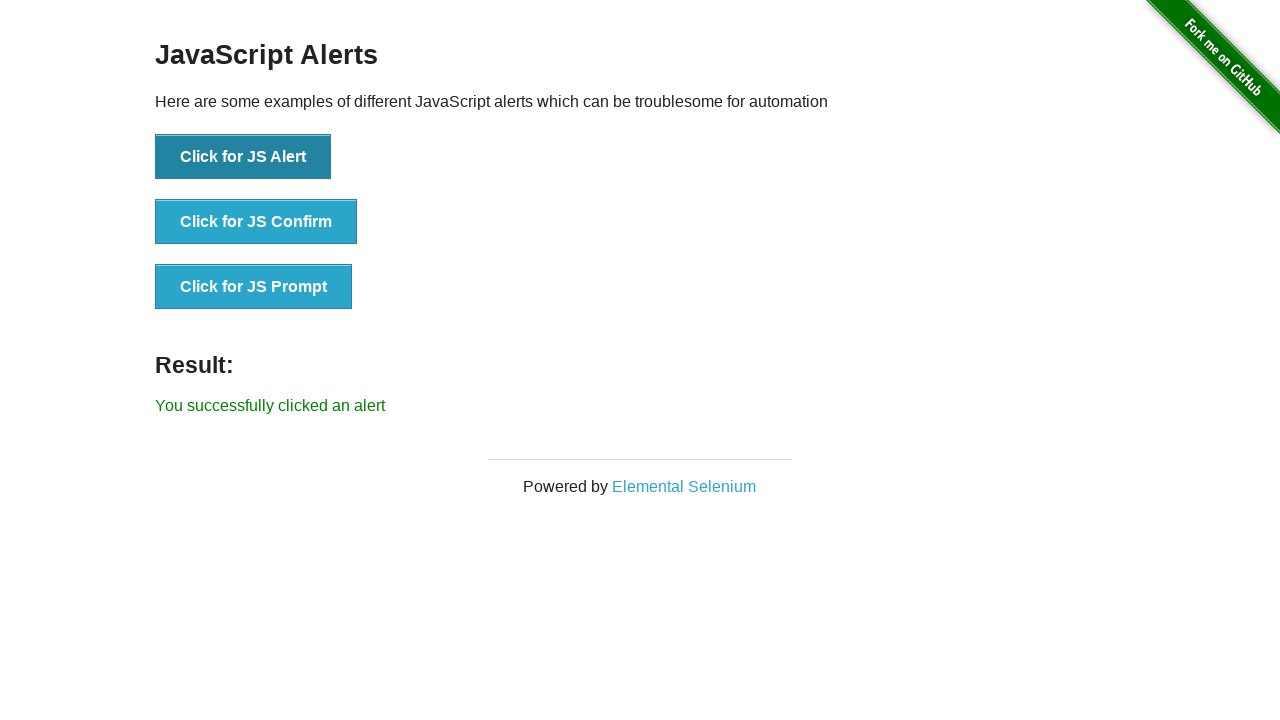

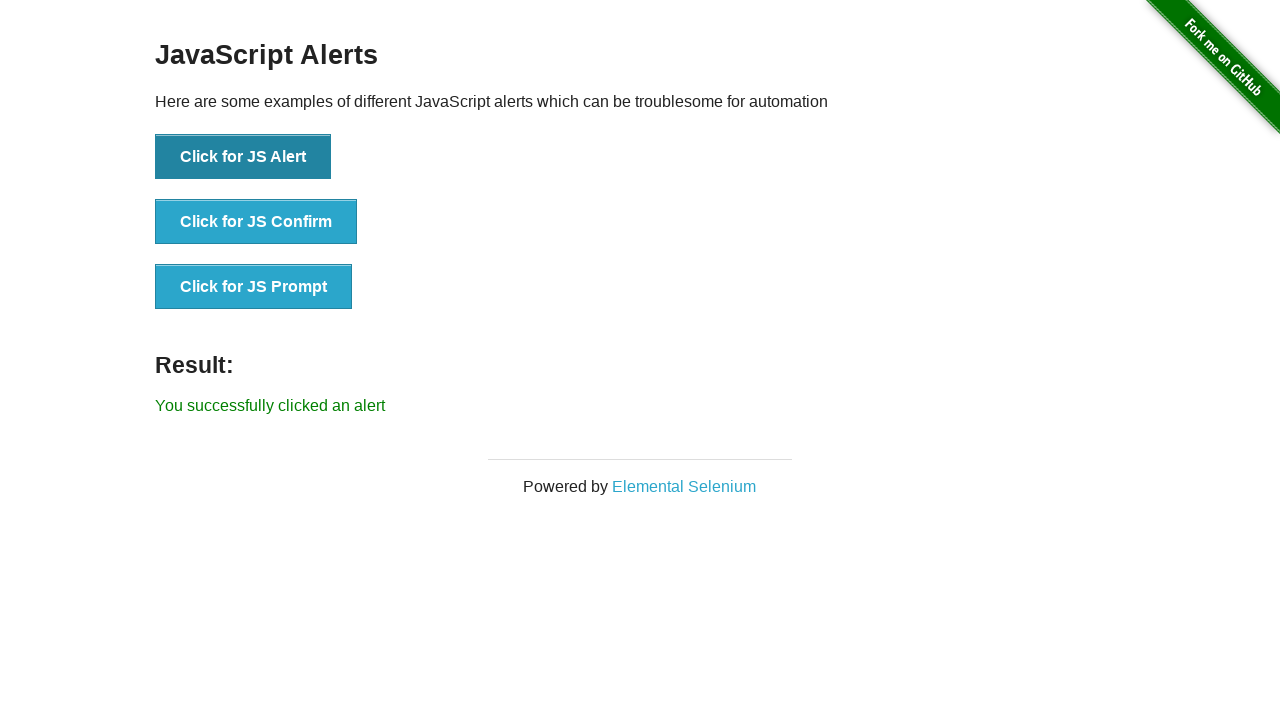